Tests the search filter functionality on a products table by entering a search term and verifying filtered results are displayed

Starting URL: https://rahulshettyacademy.com/seleniumPractise/#/offers

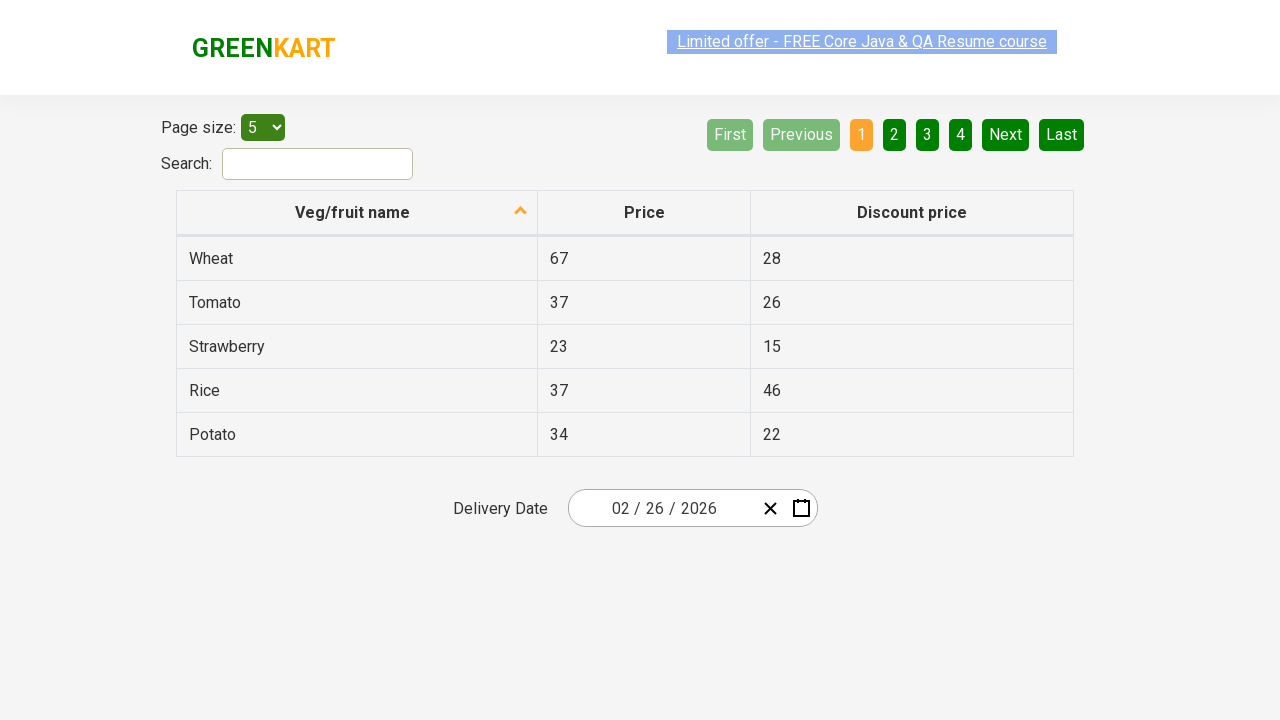

Filled search field with 'b' to filter products on #search-field
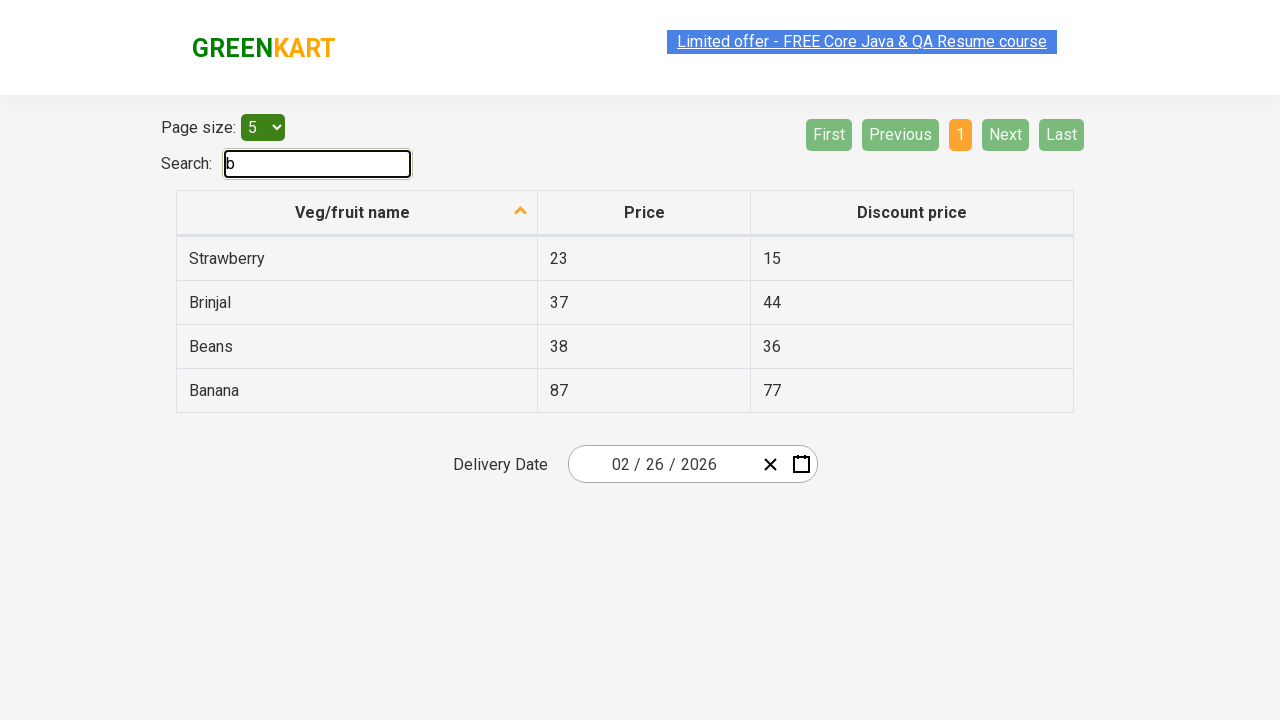

Filtered results displayed in products table
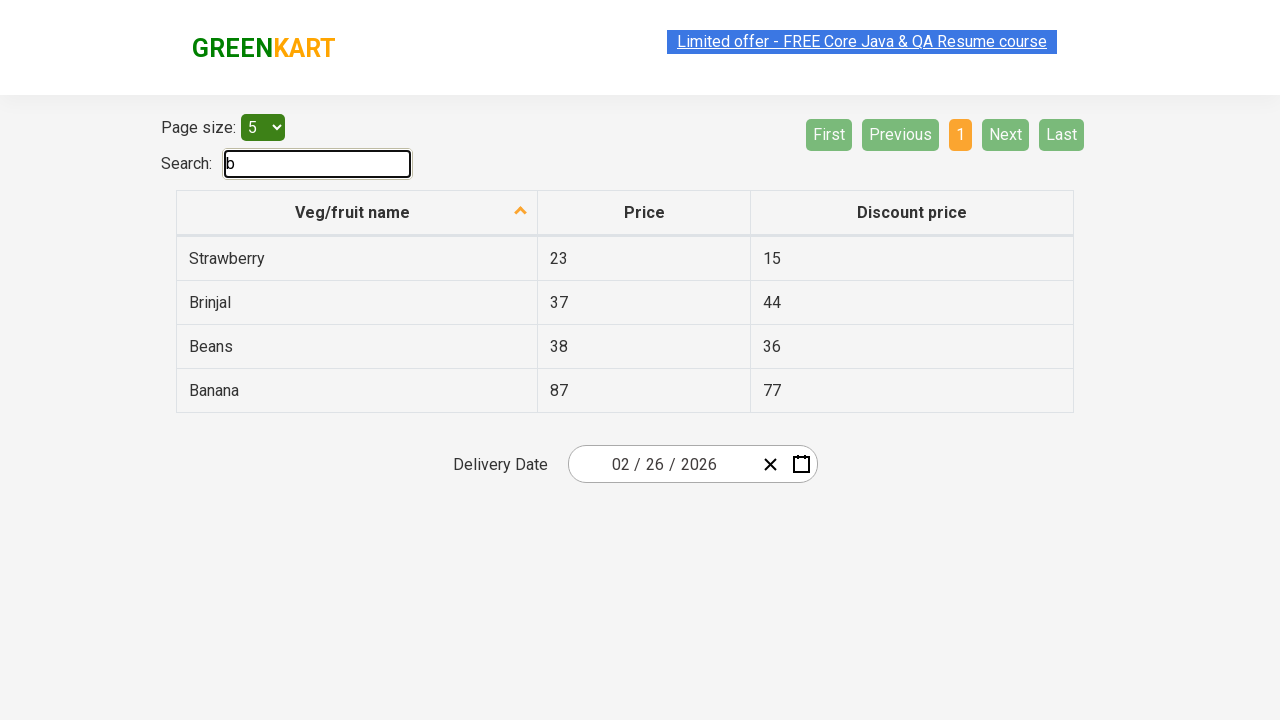

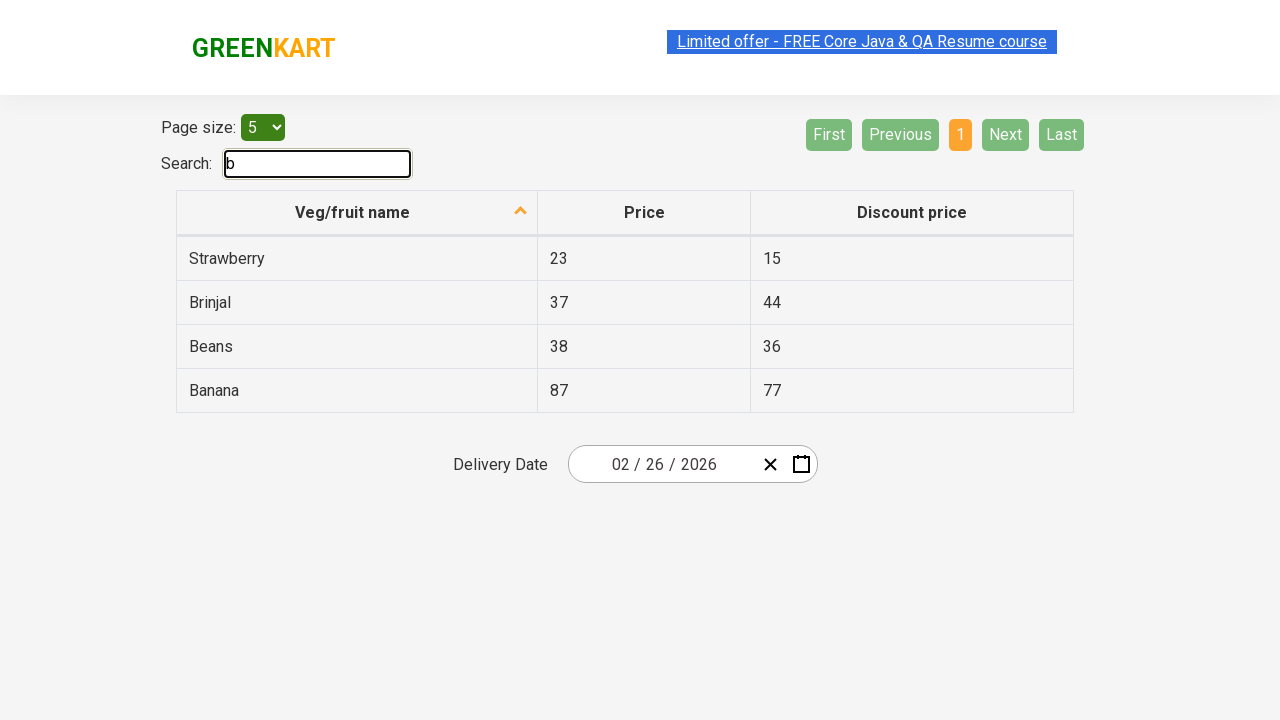